Tests drag and drop functionality by dragging an element to a target area and verifying the drop was successful

Starting URL: https://leafground.com/drag.xhtml

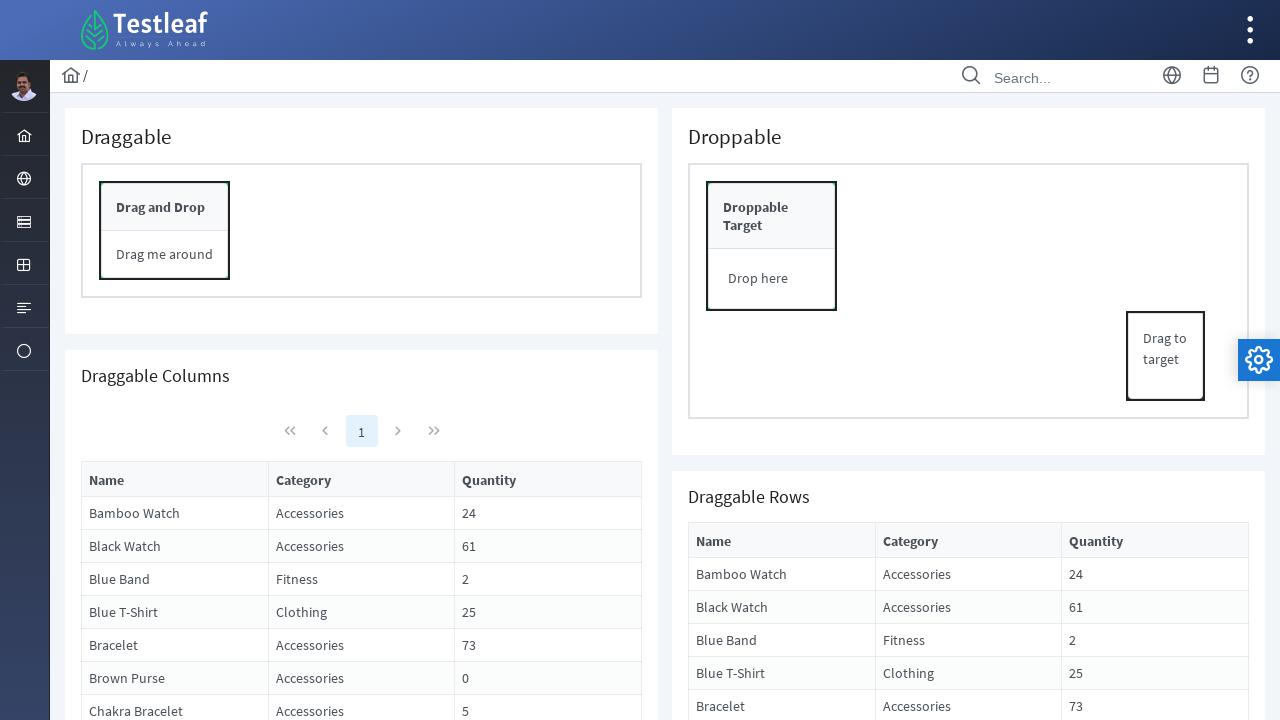

Located draggable element with text 'Drag to target'
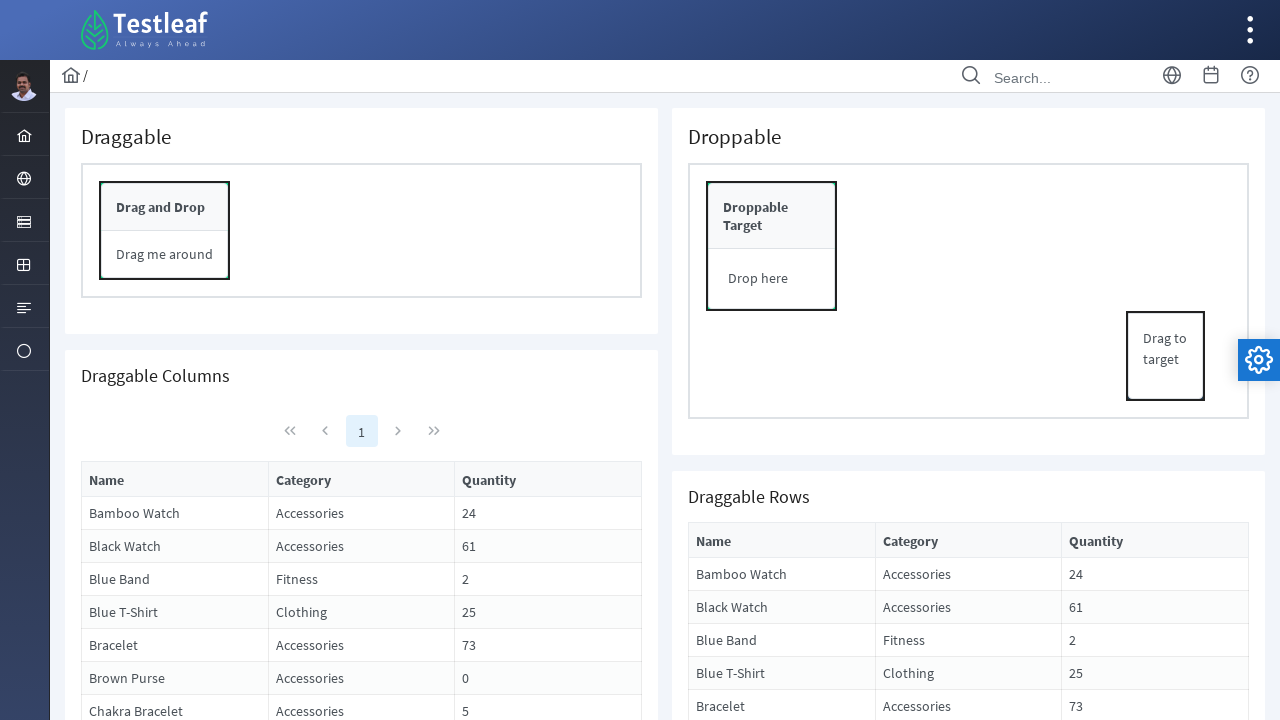

Located drop target element
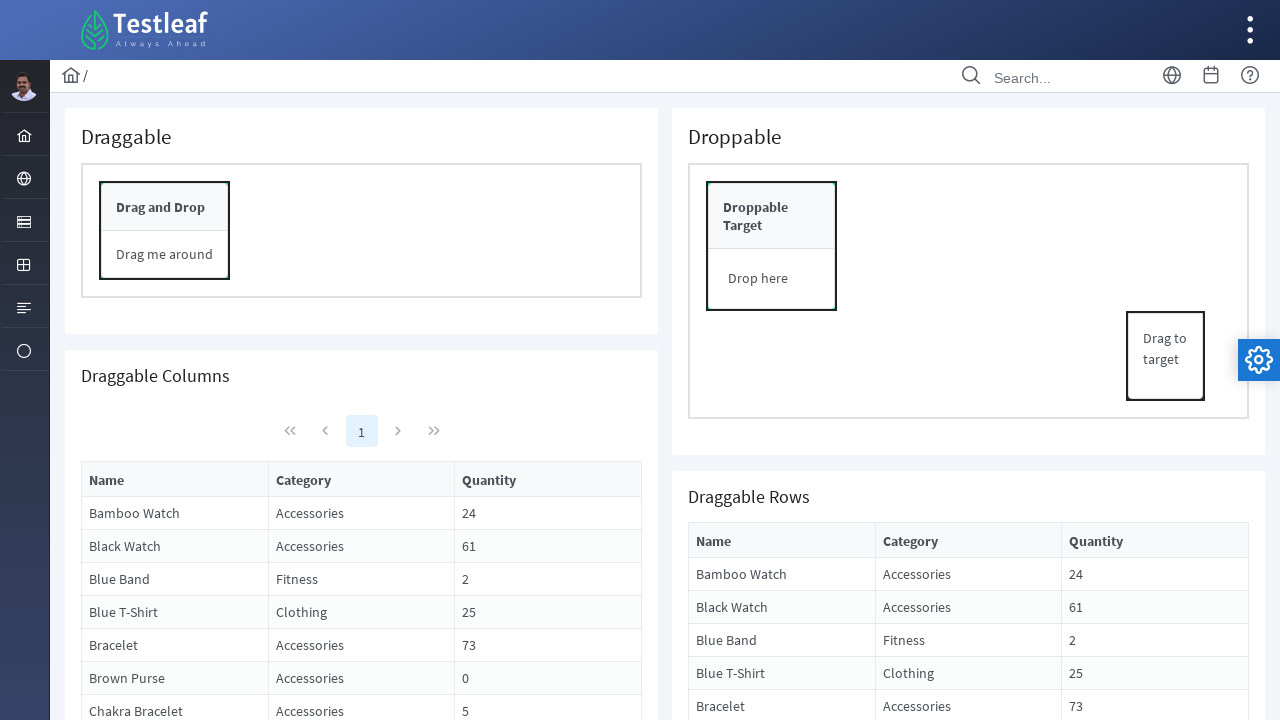

Dragged element to target area at (772, 216)
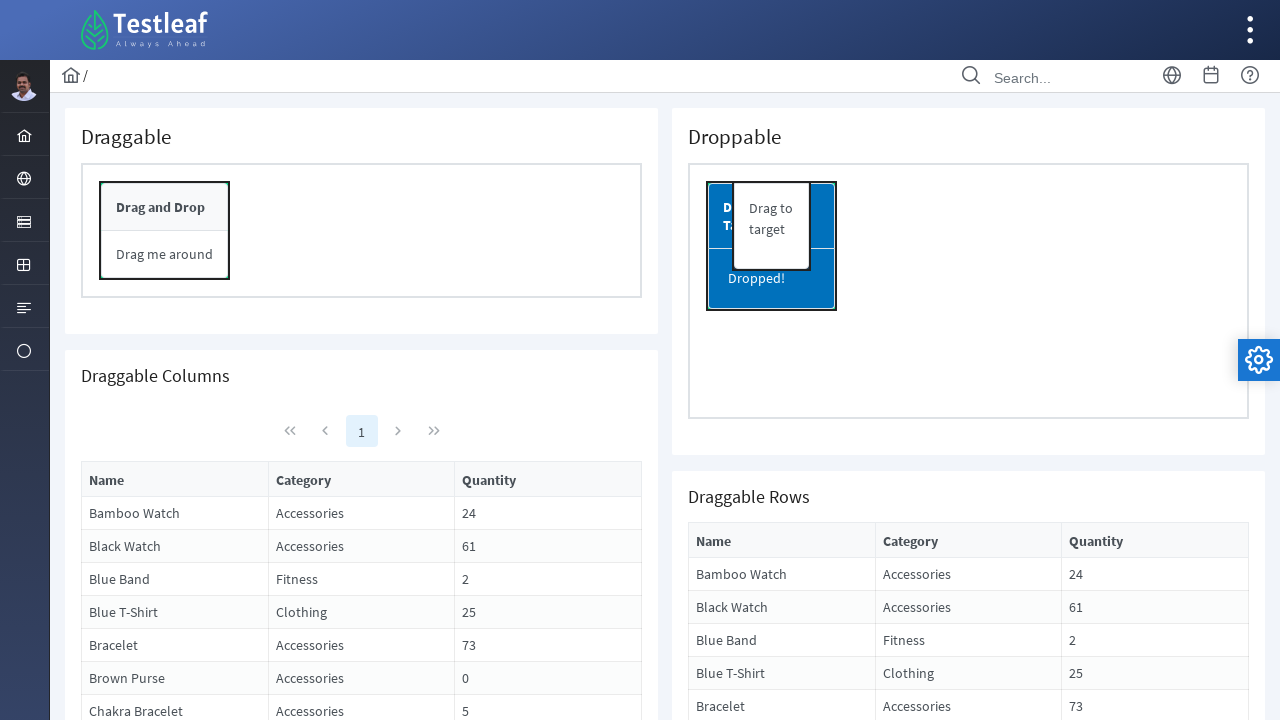

Verified drop success - target background color: rgb(0, 113, 188)
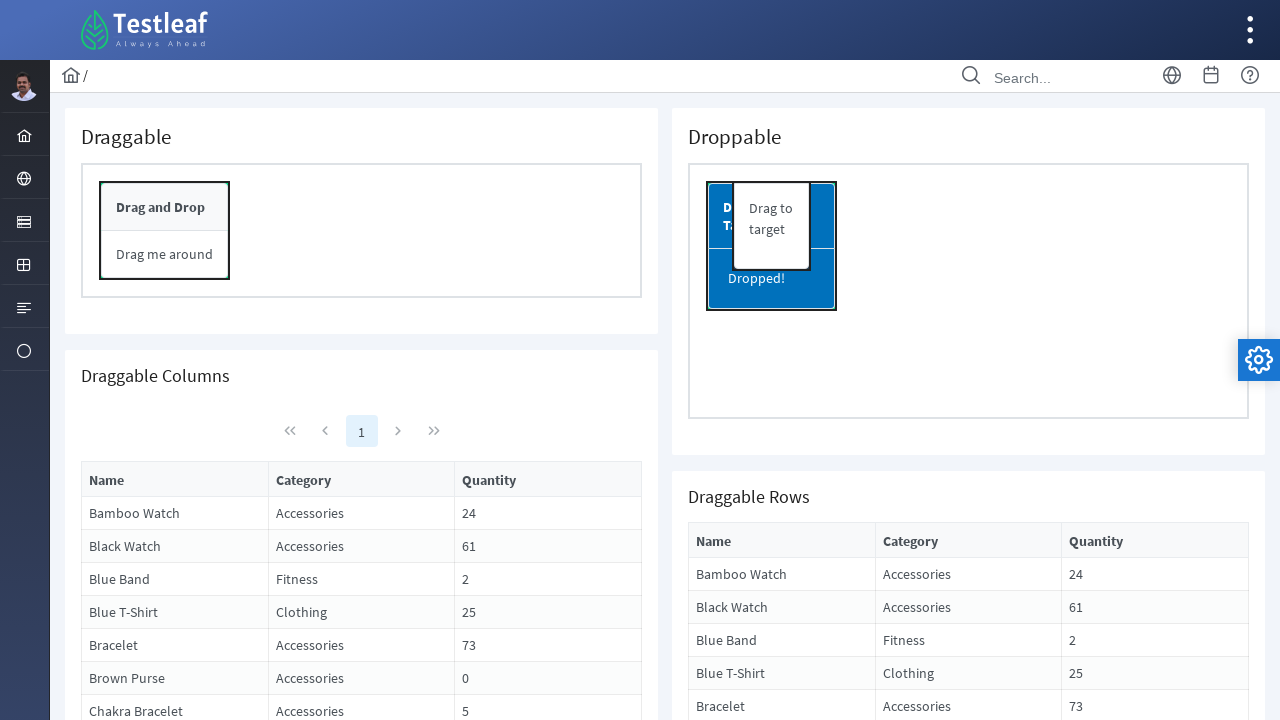

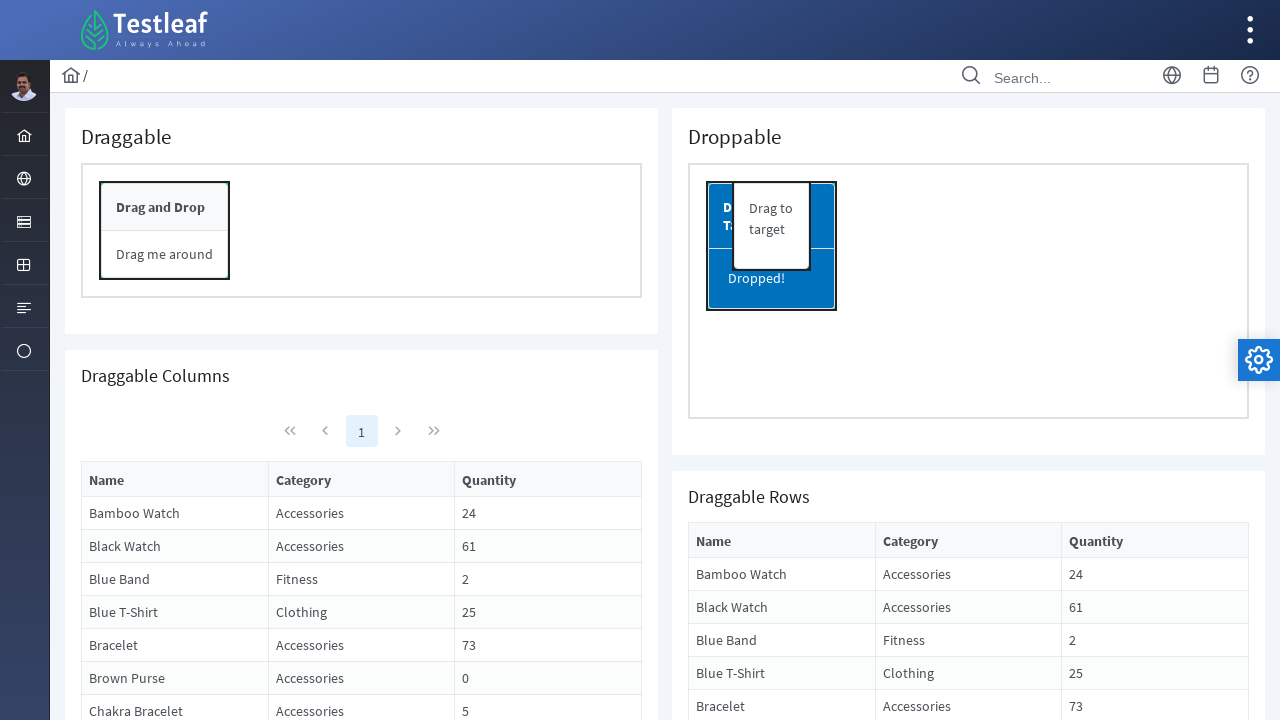